Tests JavaScript confirm alert handling by clicking a button that triggers a confirm dialog and then dismissing the alert

Starting URL: http://the-internet.herokuapp.com/javascript_alerts

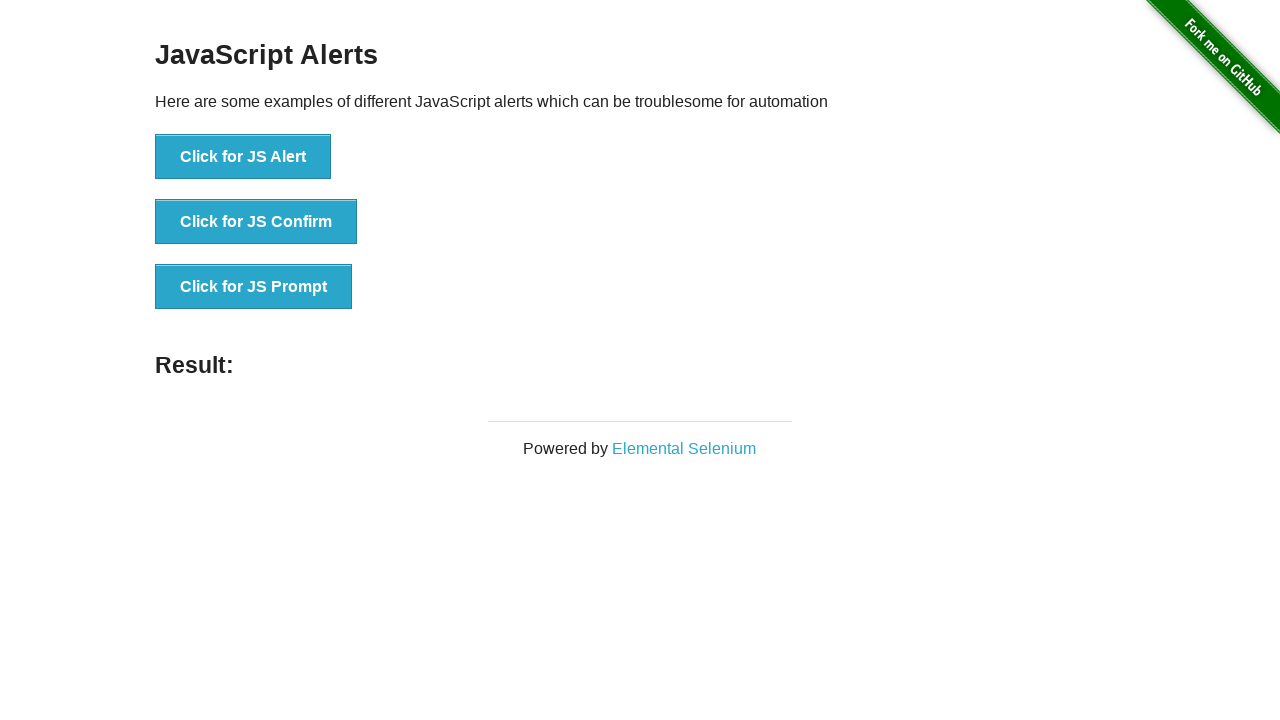

Clicked JS Confirm button to trigger confirm dialog at (256, 222) on button[onclick='jsConfirm()']
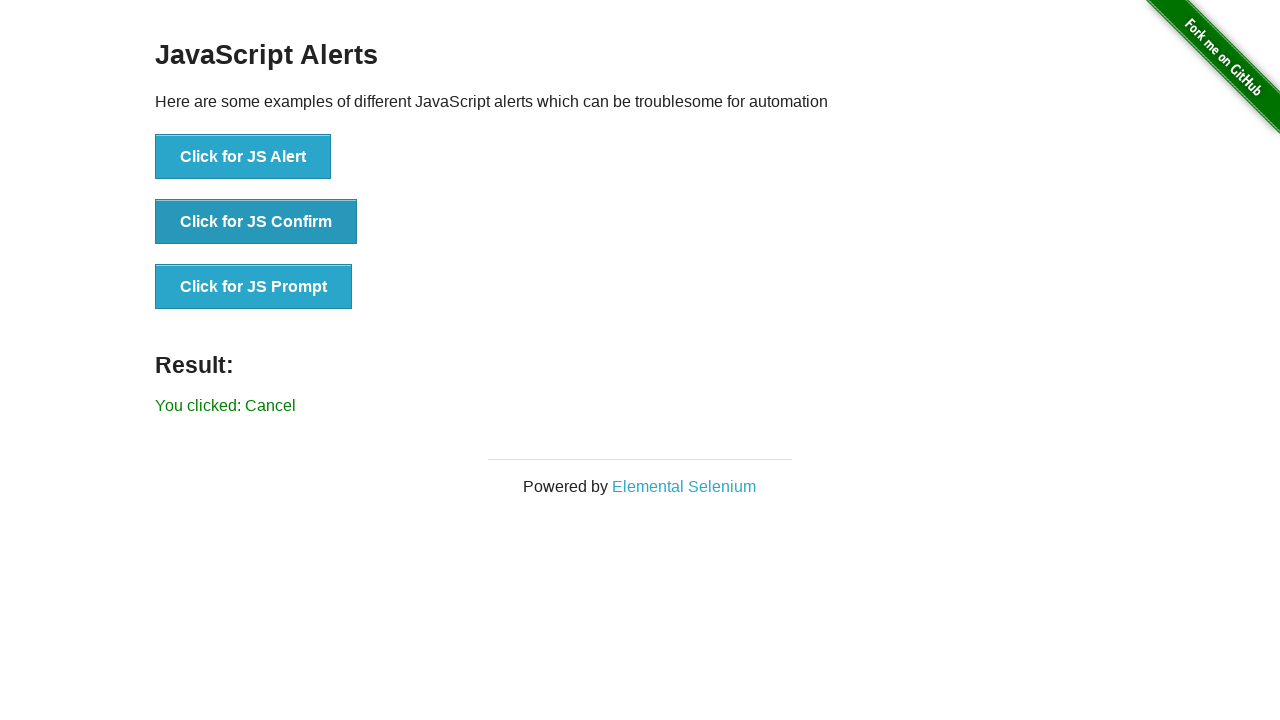

Registered dialog handler to dismiss confirm alert
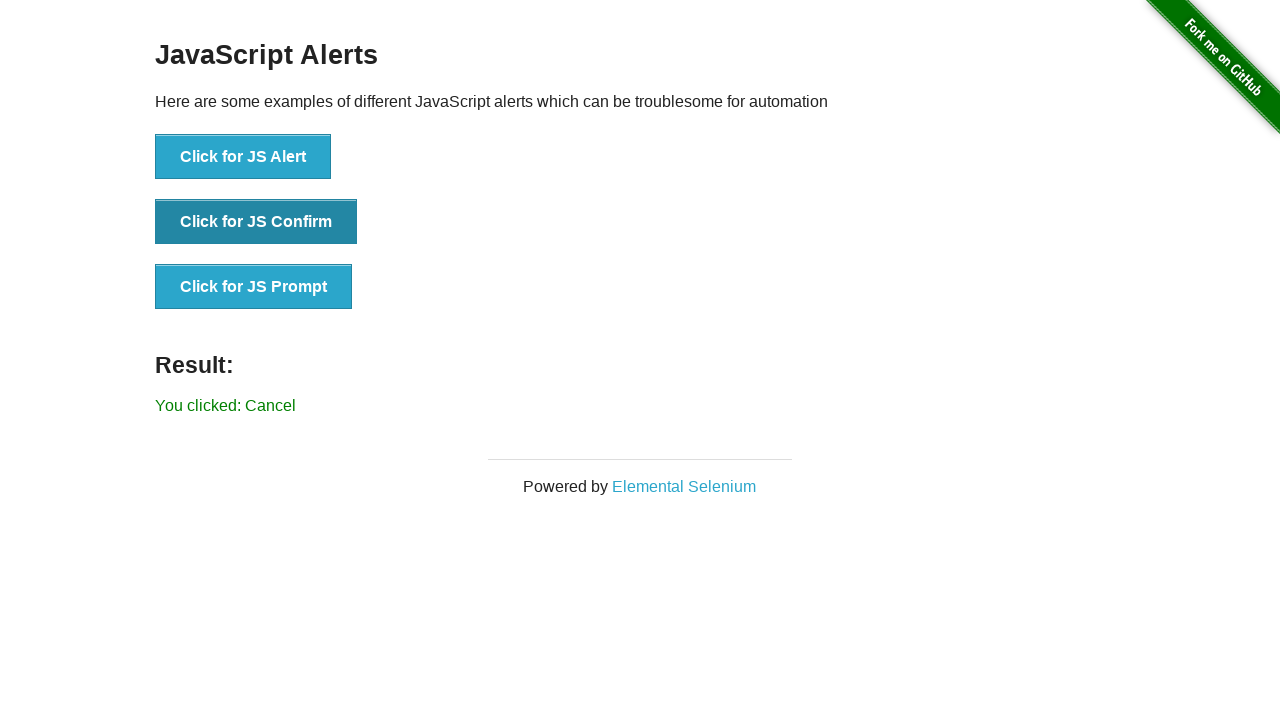

Re-clicked JS Confirm button with dismiss handler active at (256, 222) on button[onclick='jsConfirm()']
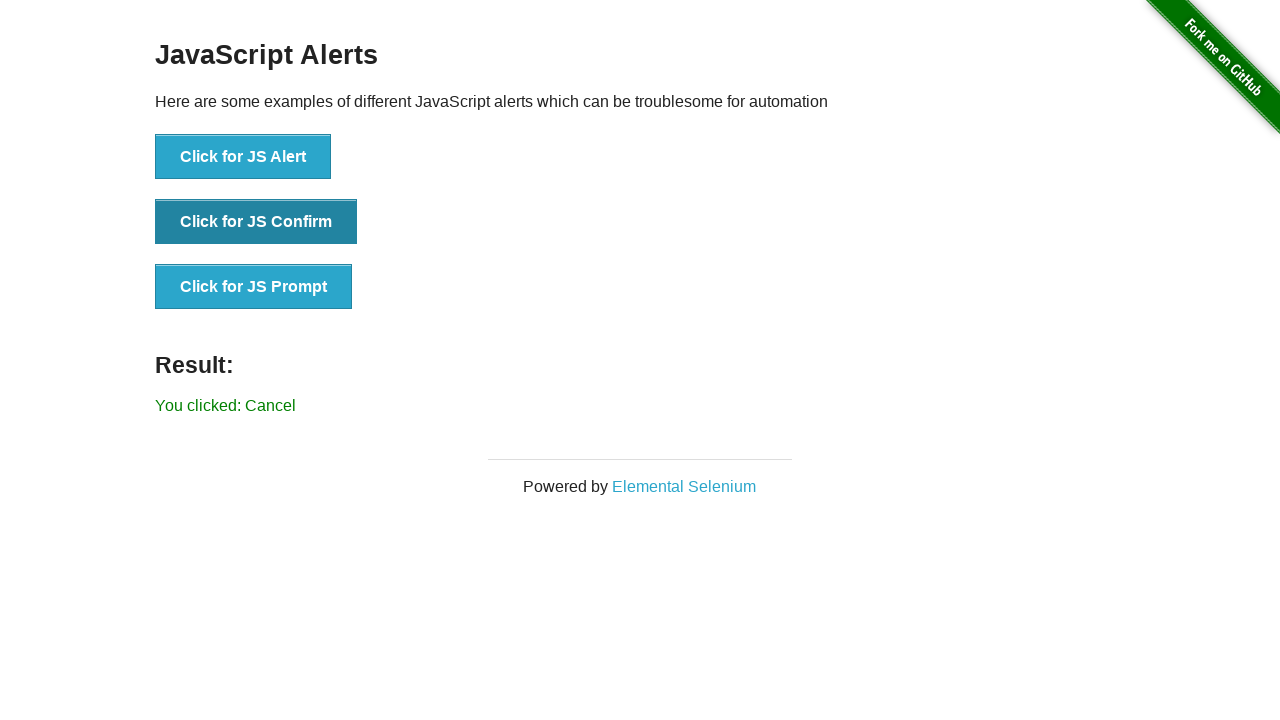

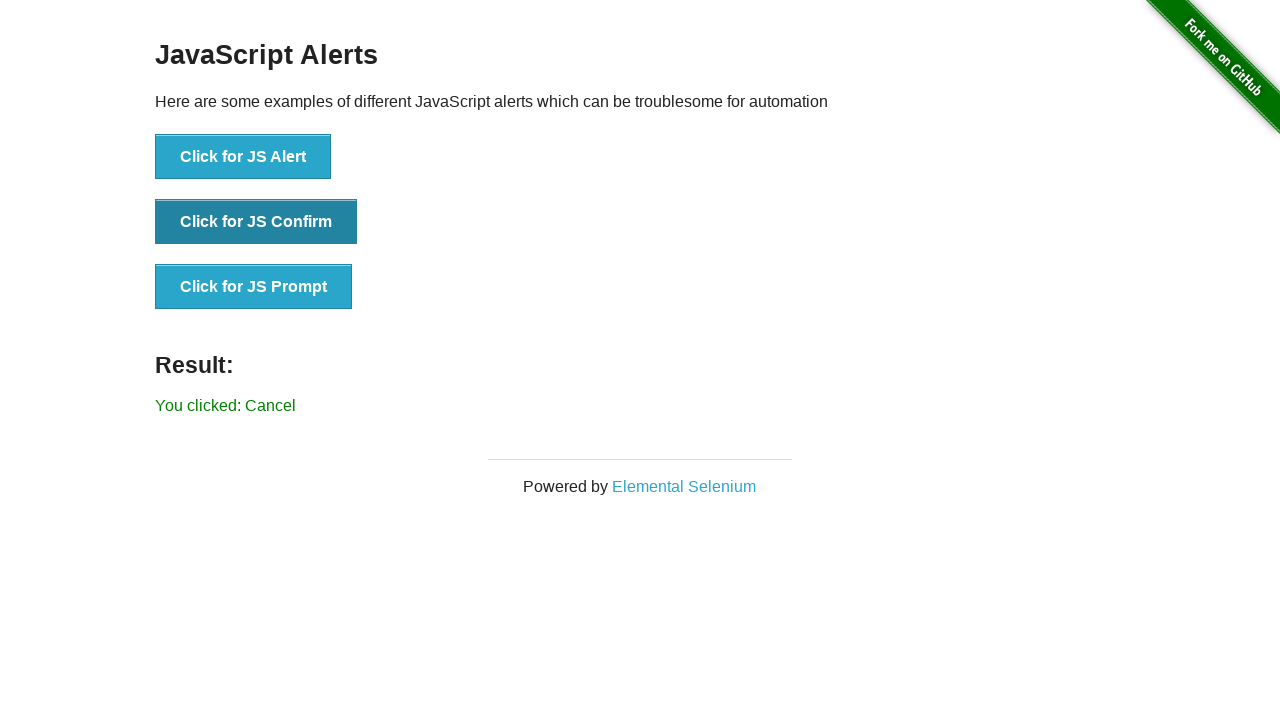